Tests double-clicking a button to trigger text display verification

Starting URL: https://automationfc.github.io/basic-form/index.html

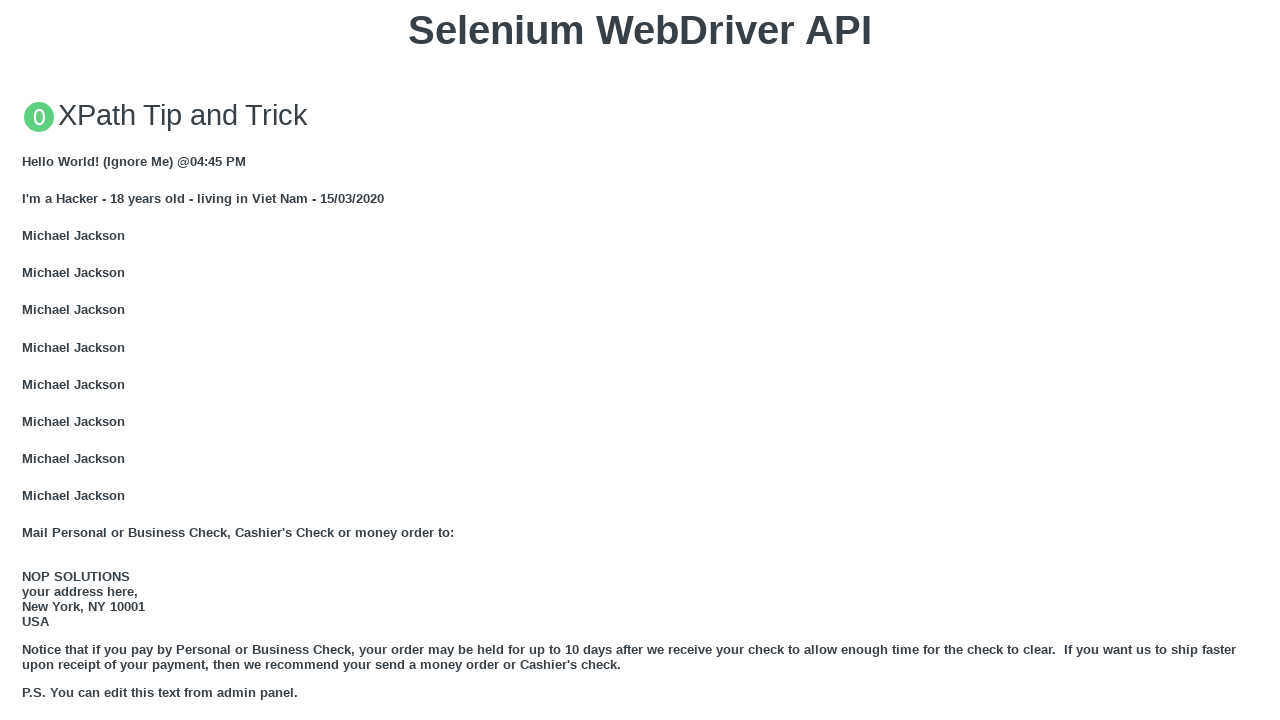

Scrolled double-click button into view
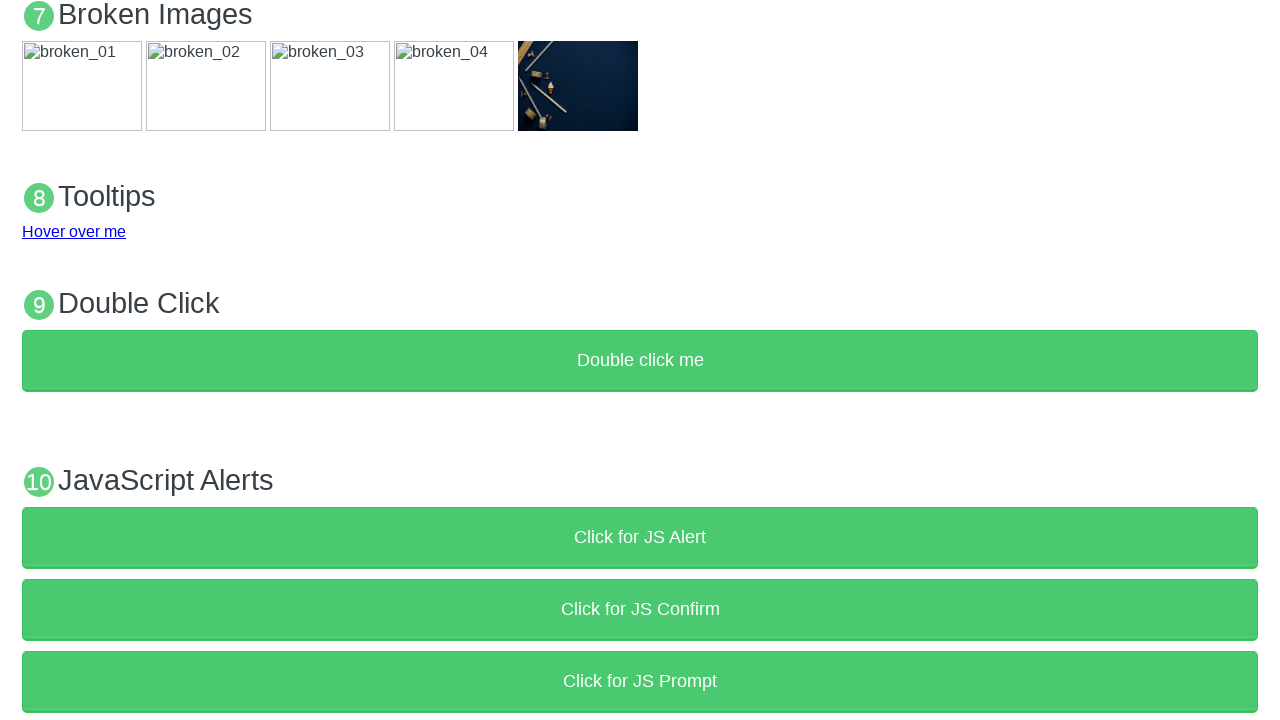

Double-clicked the 'Double click me' button at (640, 361) on xpath=//button[text()='Double click me']
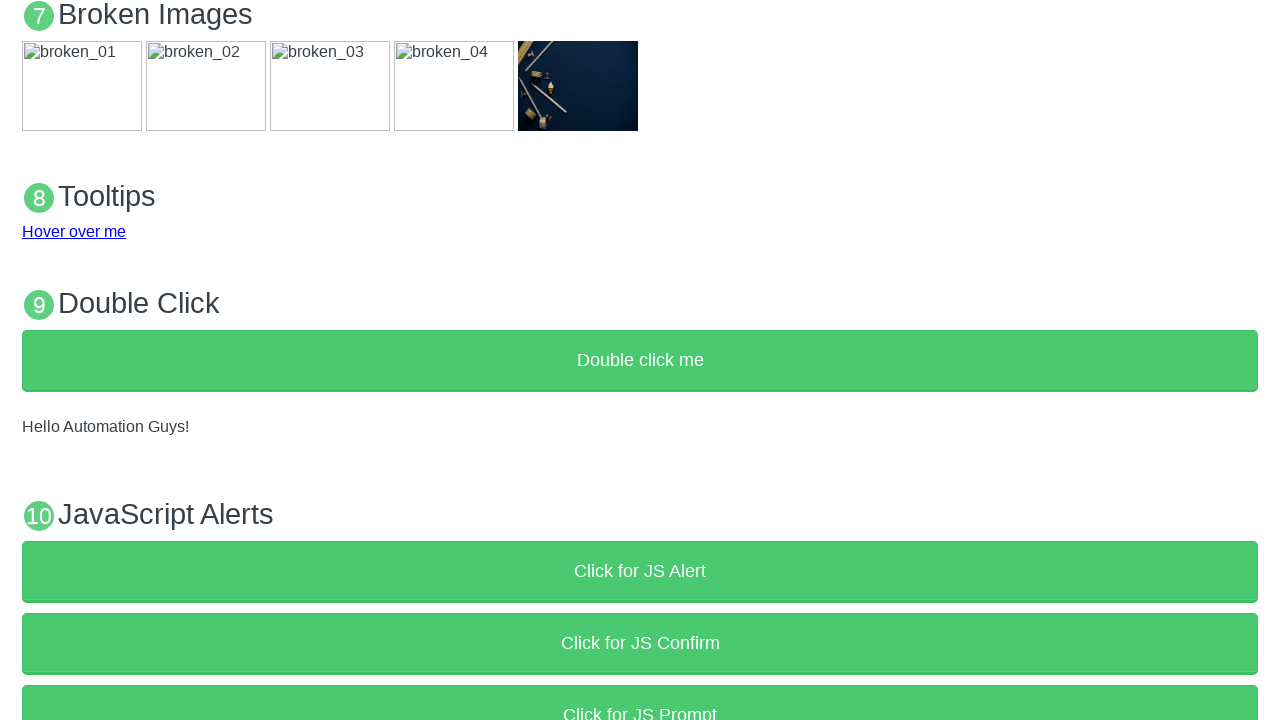

Verified that text 'Hello Automation Guys!' appeared in demo element
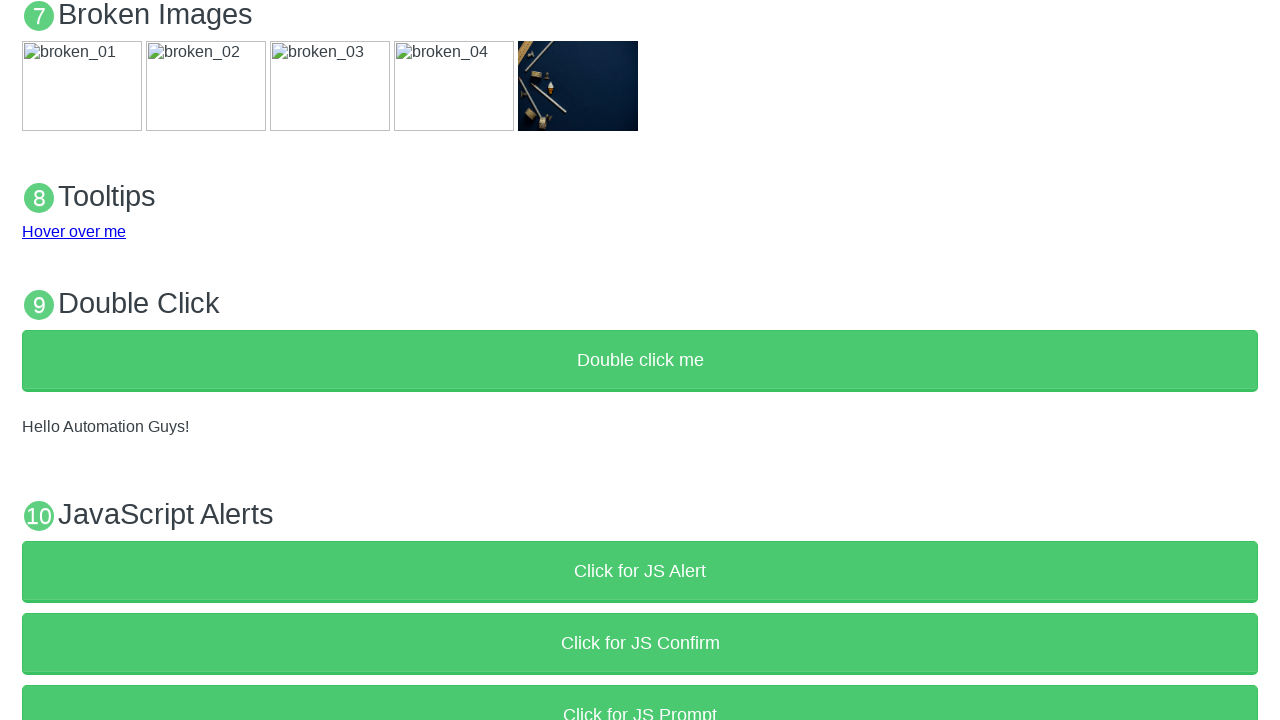

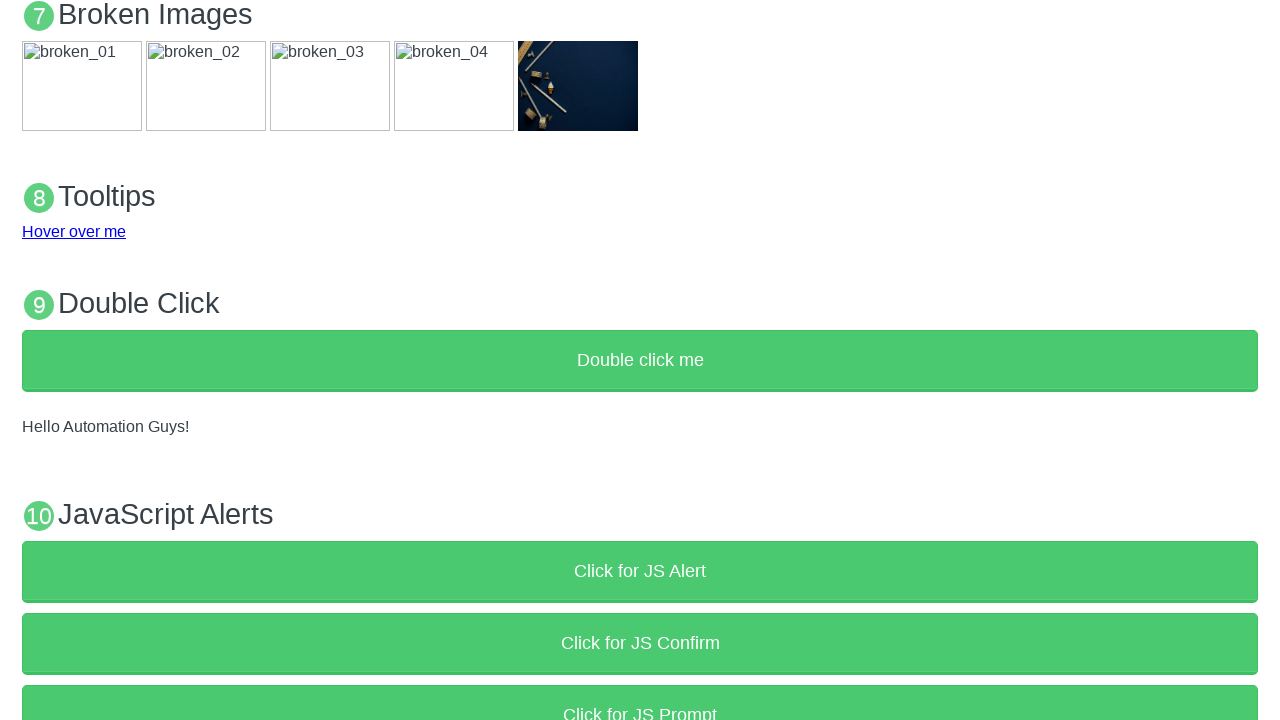